Fills out a practice form by entering name, phone number, selecting gender radio button and checking a day checkbox

Starting URL: https://testautomationpractice.blogspot.com/

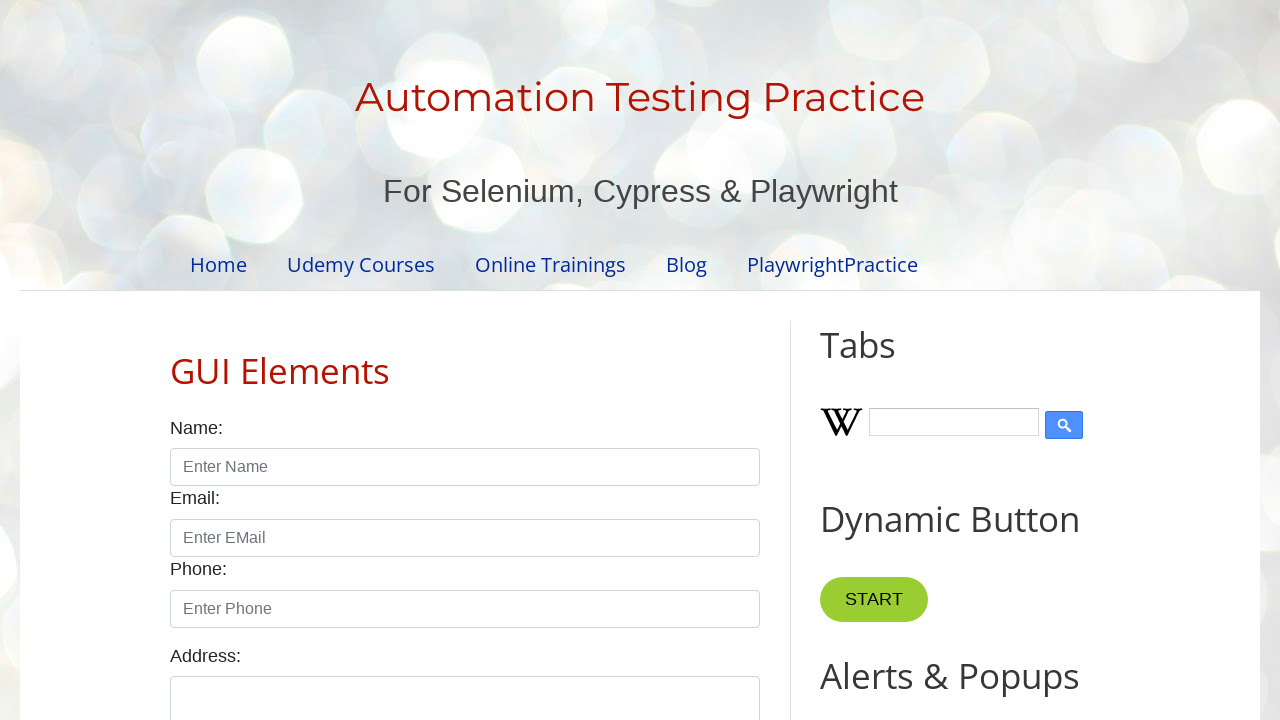

Filled name field with 'Kumaran' on //input[starts-with(@id,'name')]
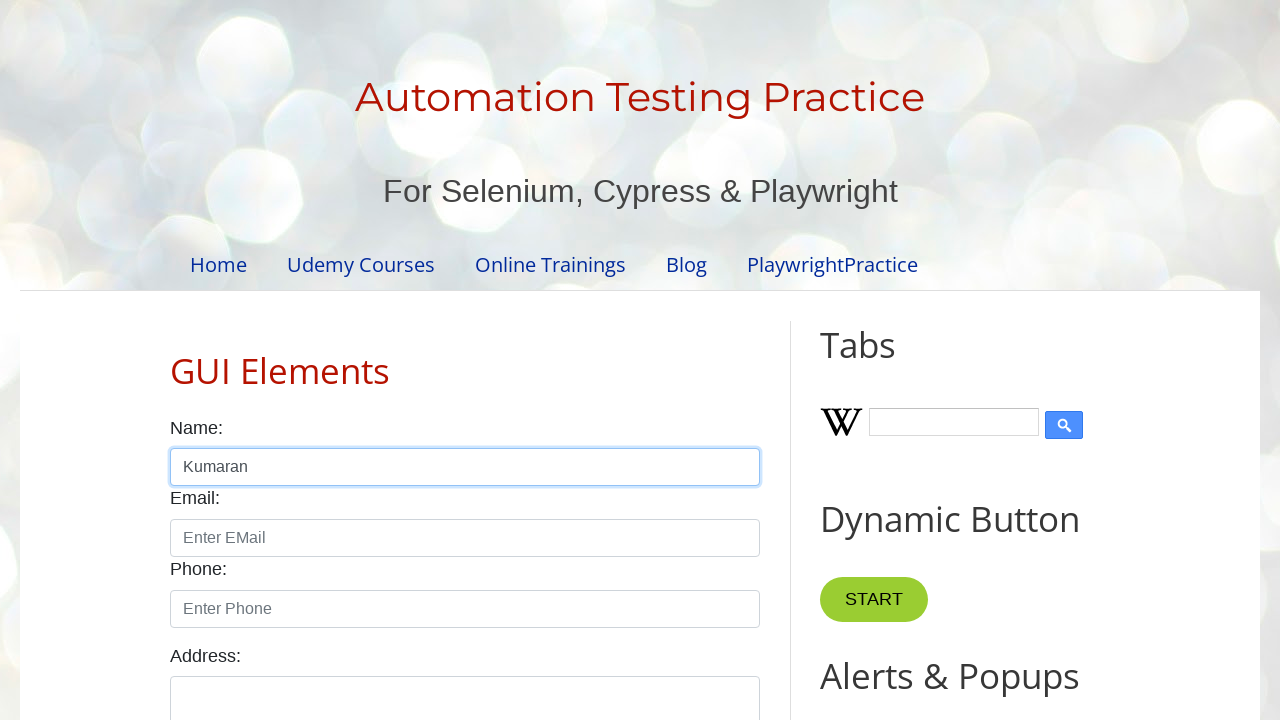

Filled phone number field with '9578603546' on //input[starts-with(@id,'phone')]
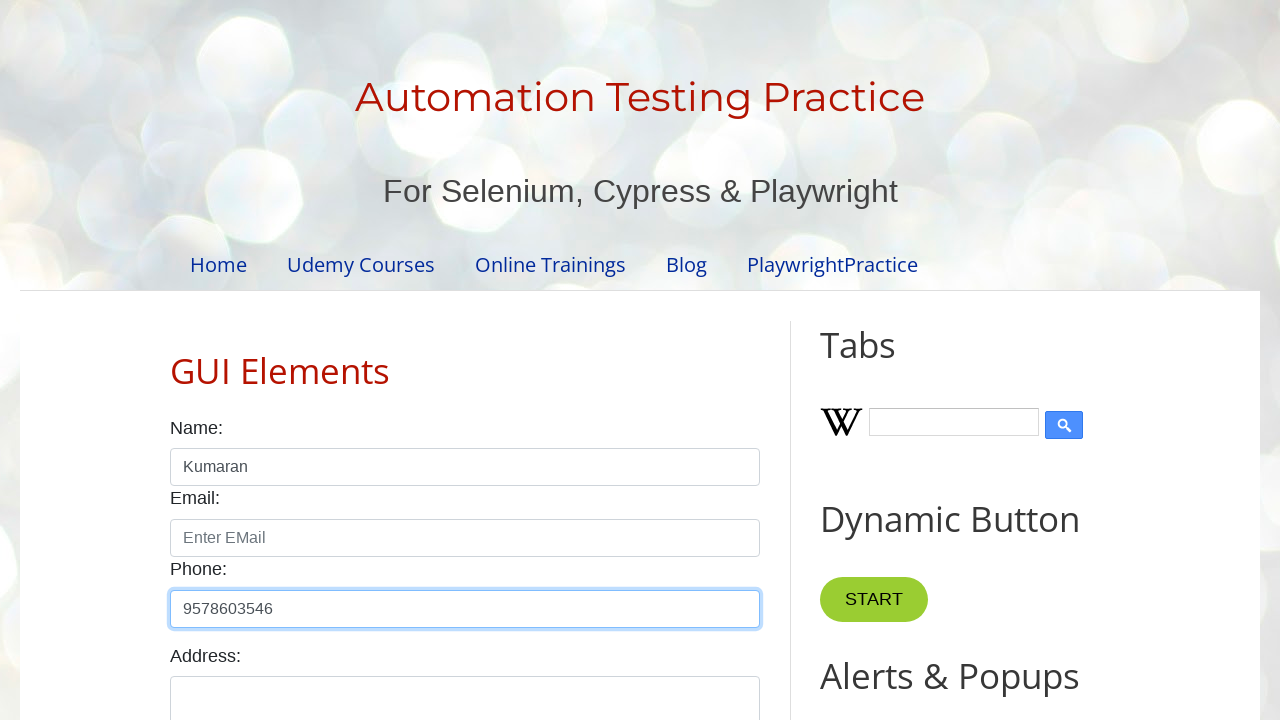

Selected male gender radio button at (176, 360) on xpath=//input[@id='male']
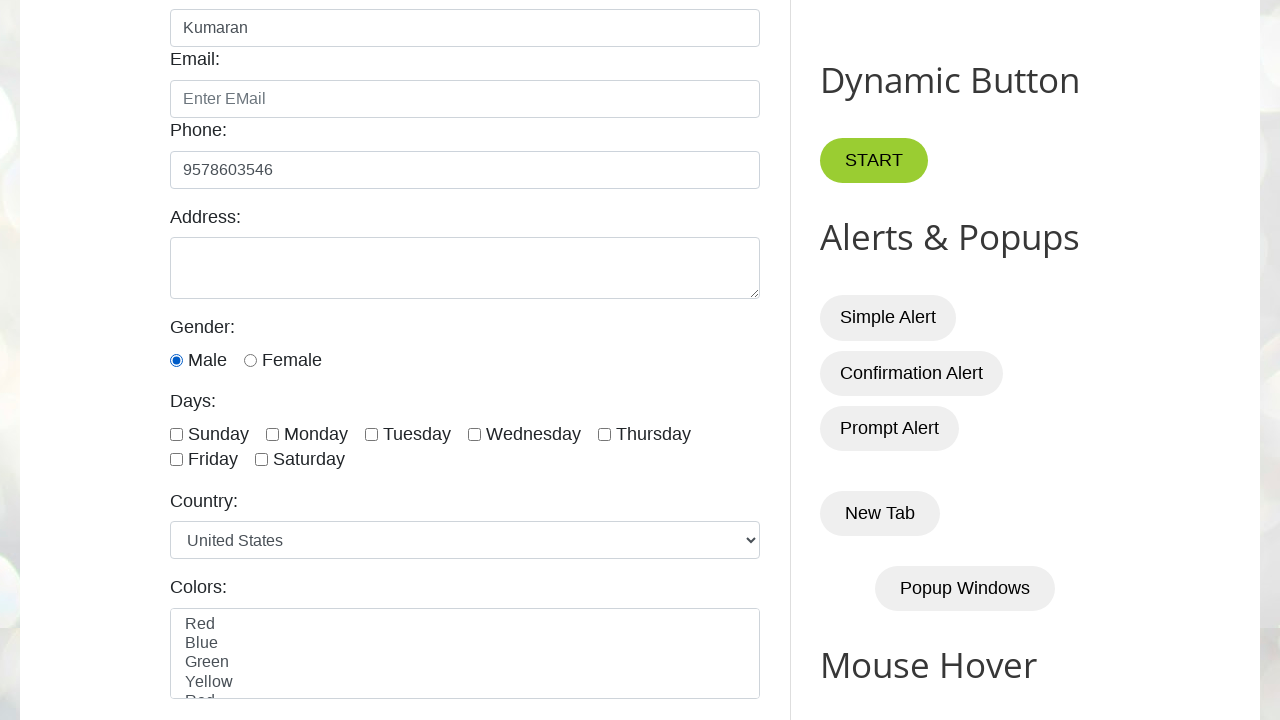

Checked Friday checkbox at (176, 460) on xpath=//input[@id='friday']
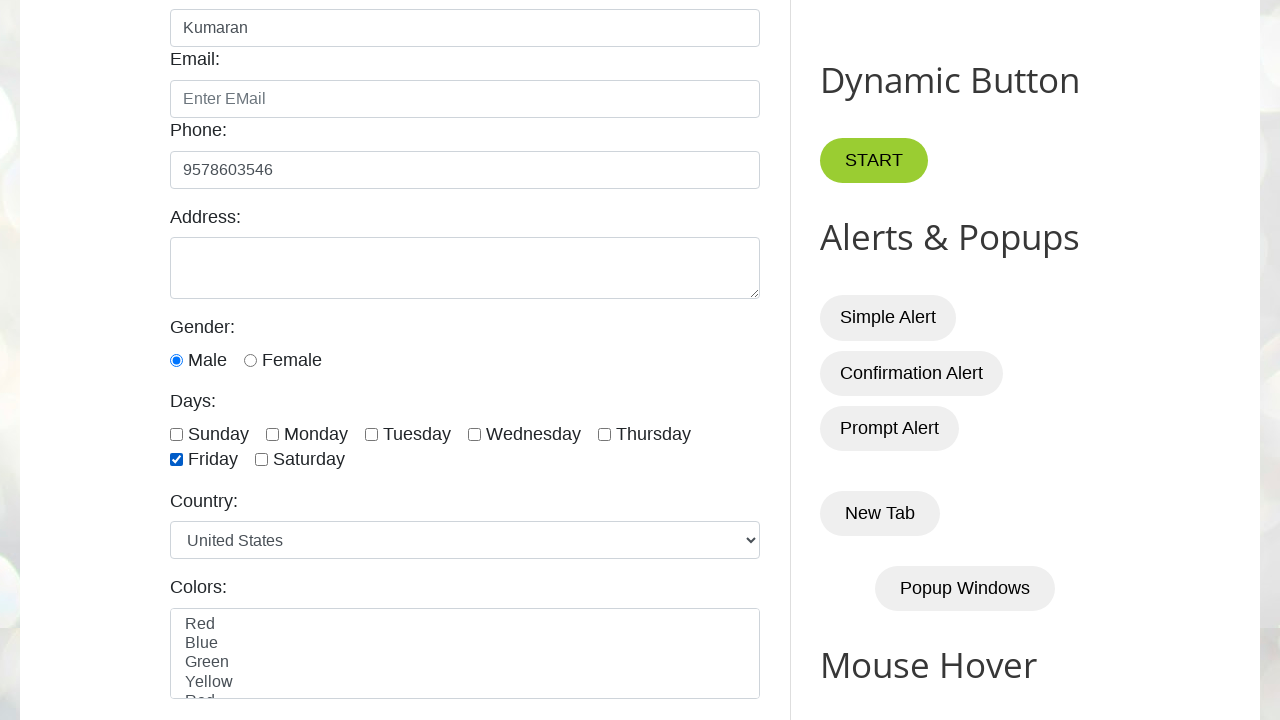

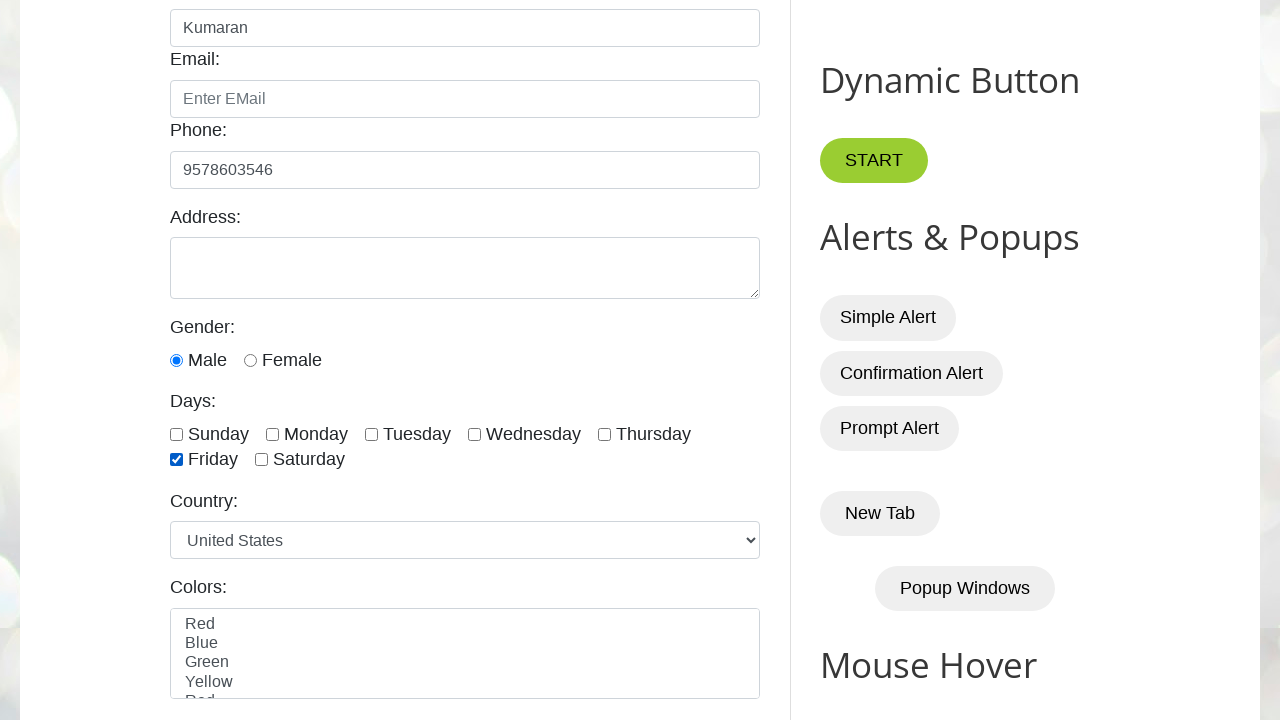